Tests searchable dropdown by typing and selecting a matching item

Starting URL: https://react.semantic-ui.com/maximize/dropdown-example-search-selection/

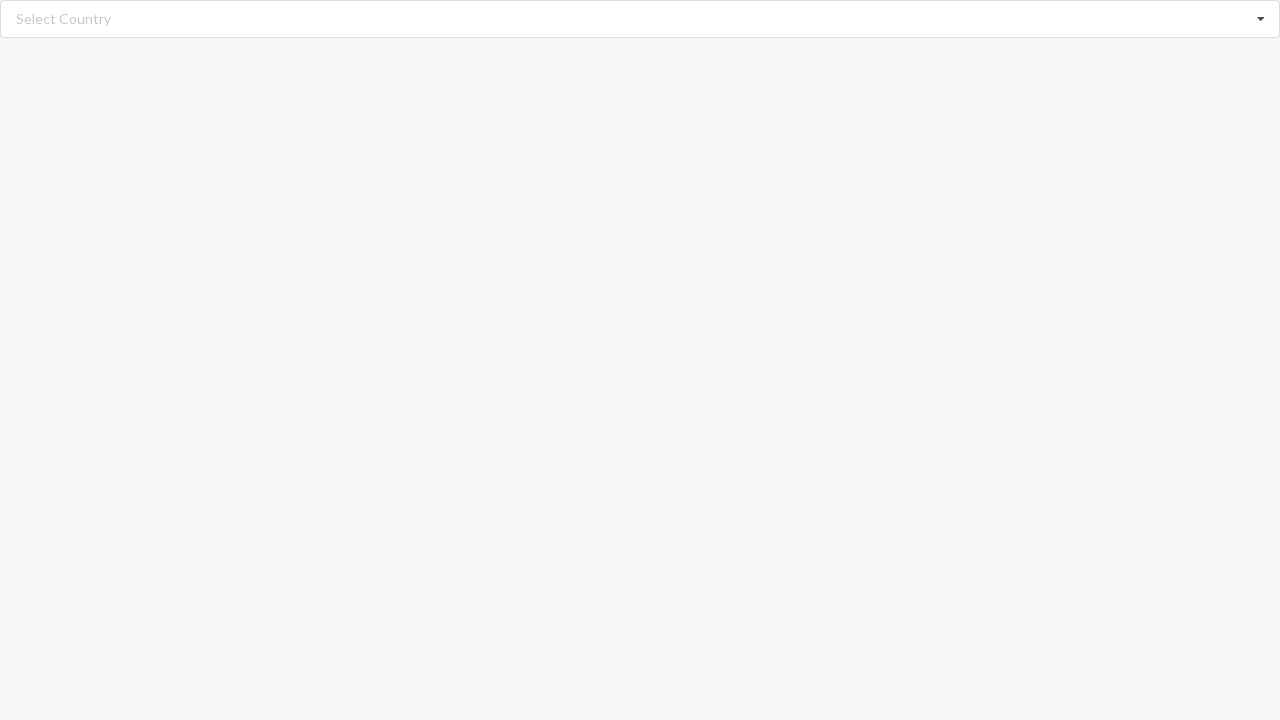

Clicked on dropdown text area to open searchable dropdown at (64, 19) on .ui.fluid.selection.dropdown .text
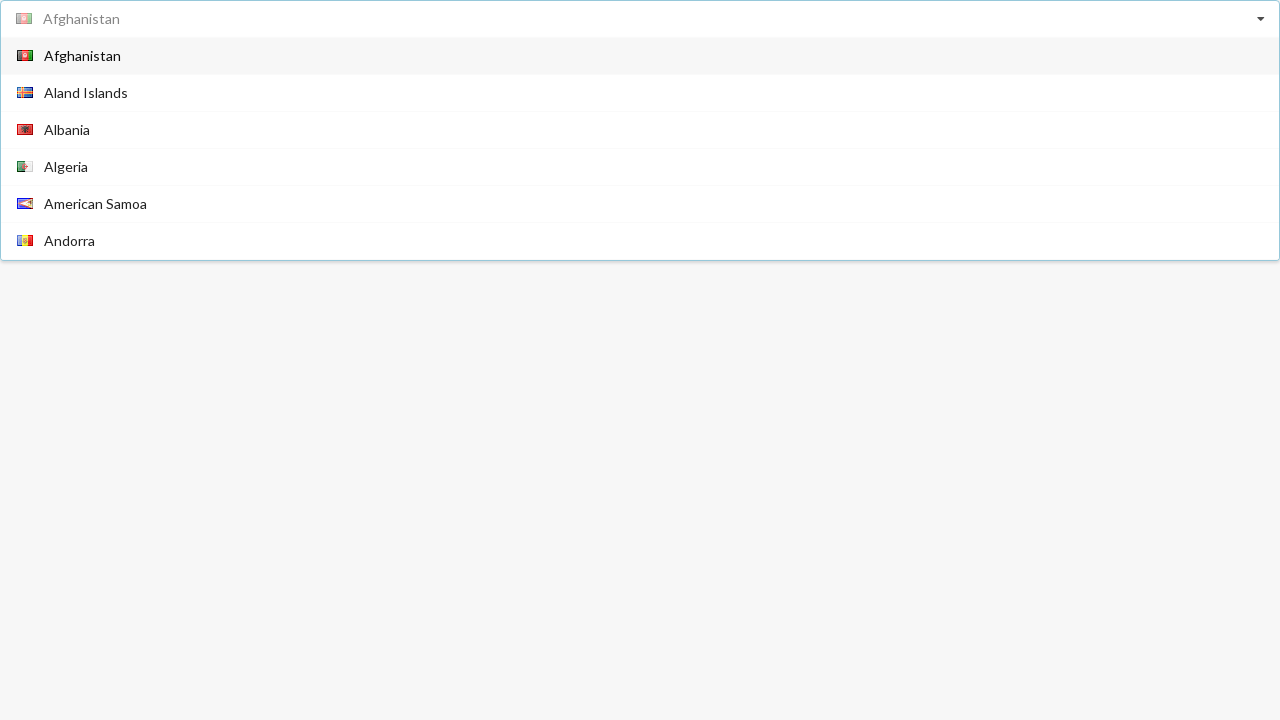

Typed 'Al' in dropdown search field on .ui.fluid.selection.dropdown input
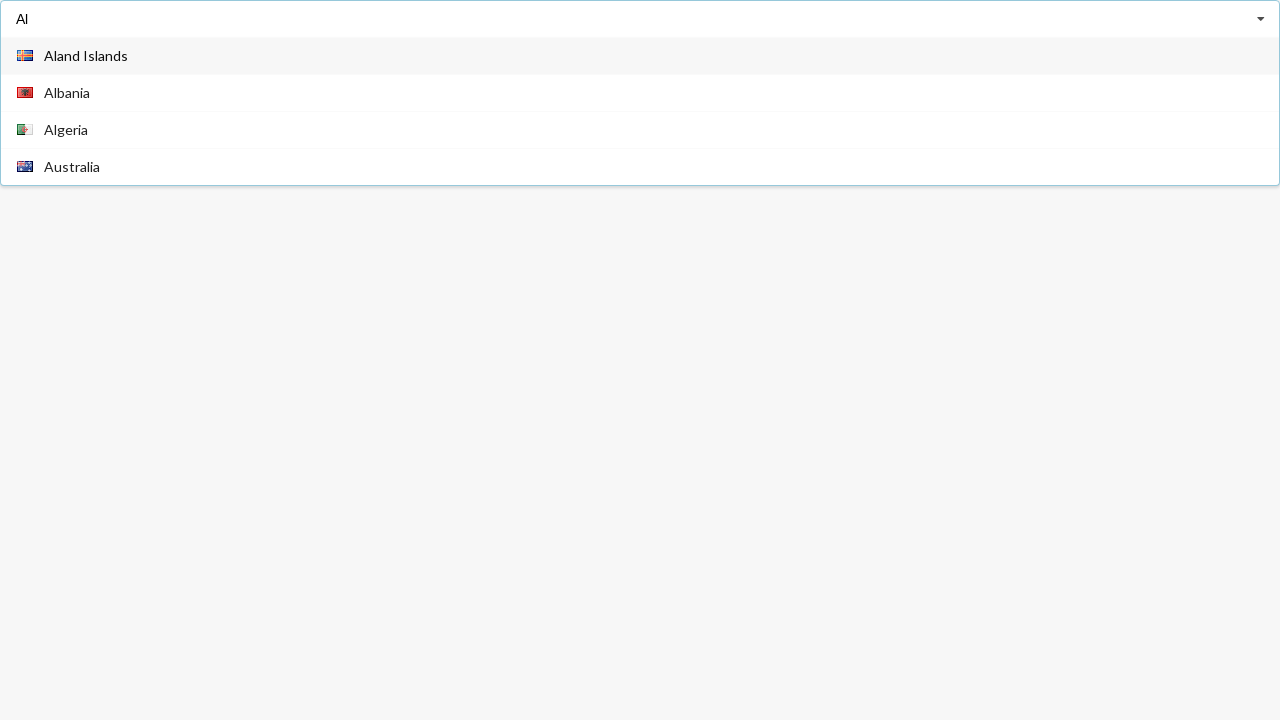

Filtered dropdown items loaded after typing
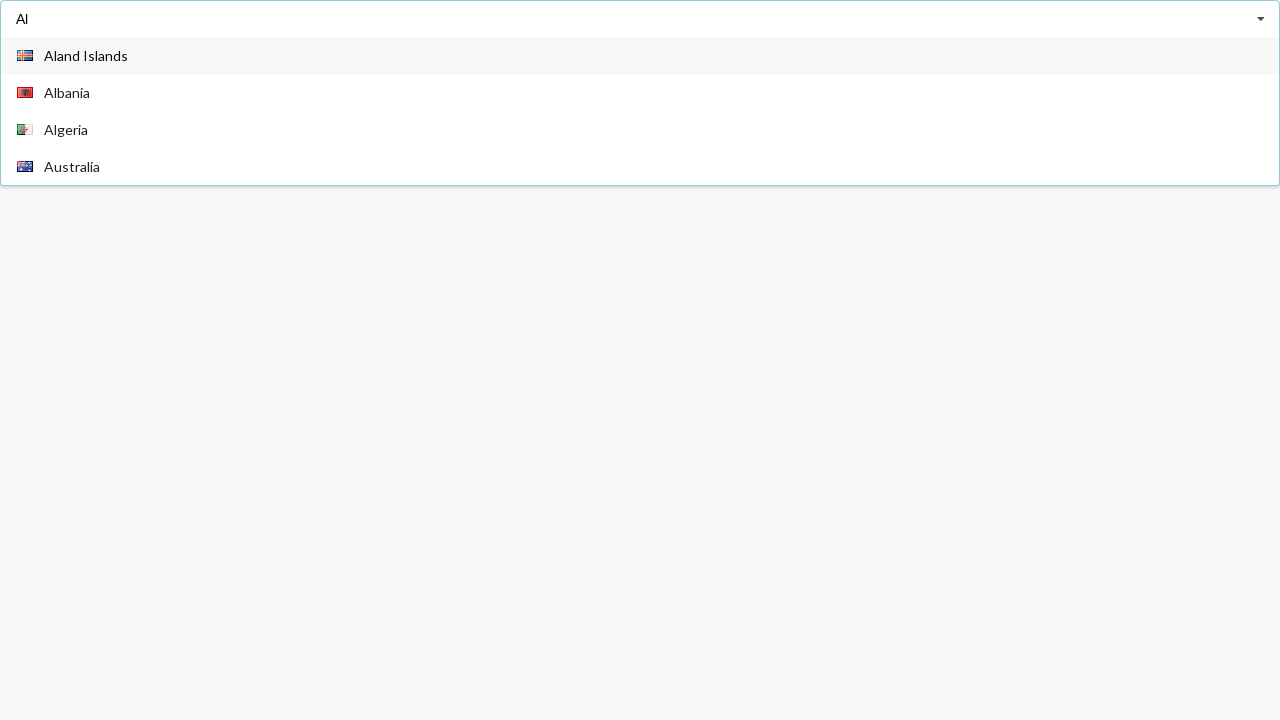

Selected 'Algeria' from filtered dropdown results at (66, 130) on xpath=//span[text()='Algeria']
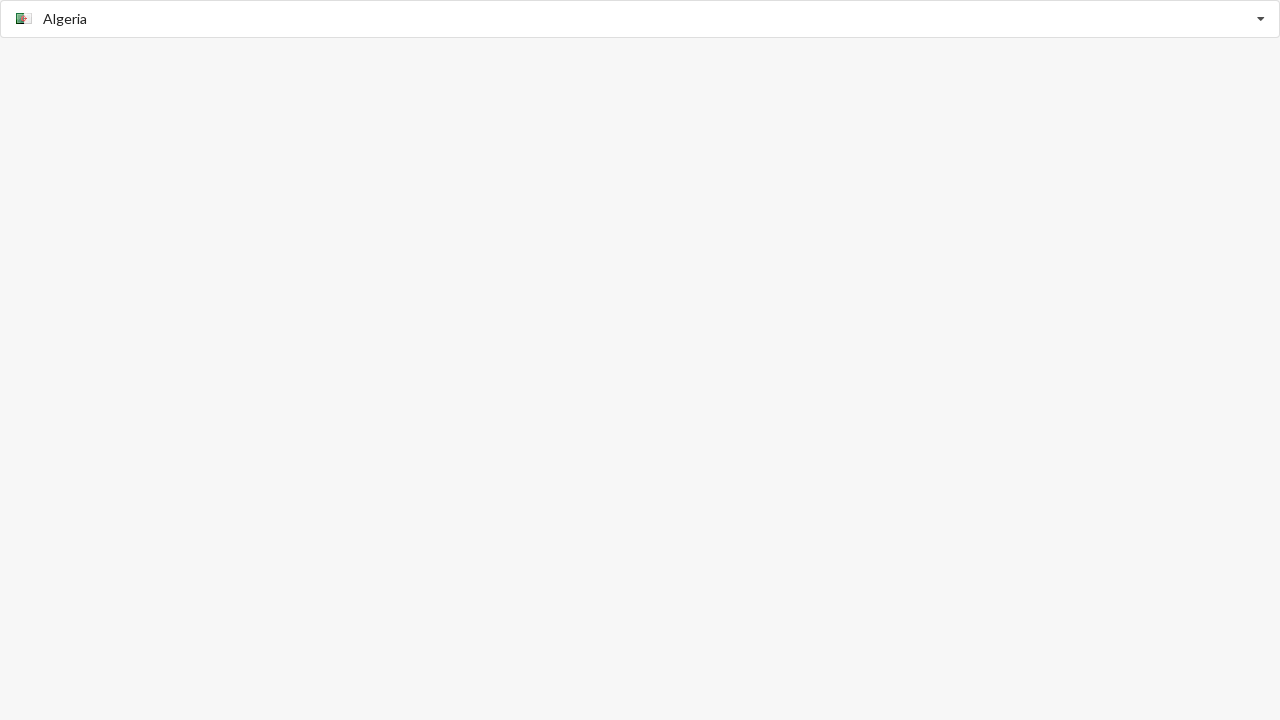

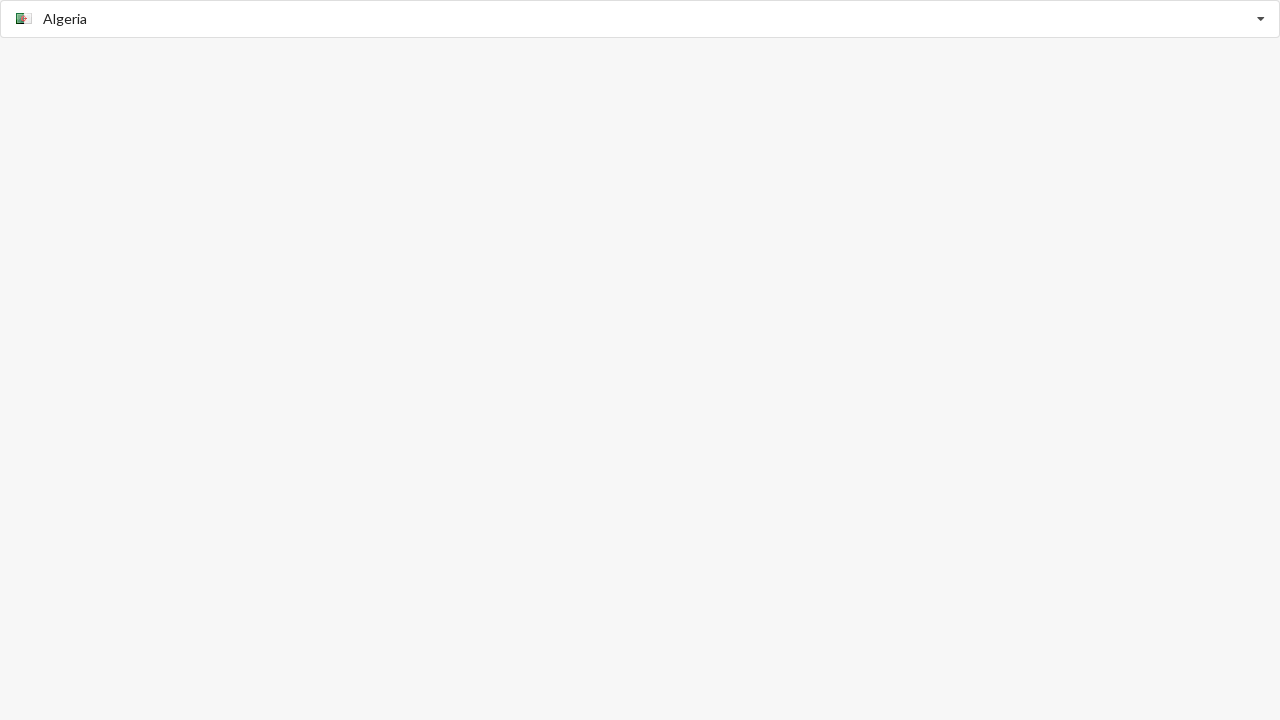